Tests dropdown selection functionality by selecting options using different methods: by index, by visible text, and by value

Starting URL: https://demoqa.com/select-menu

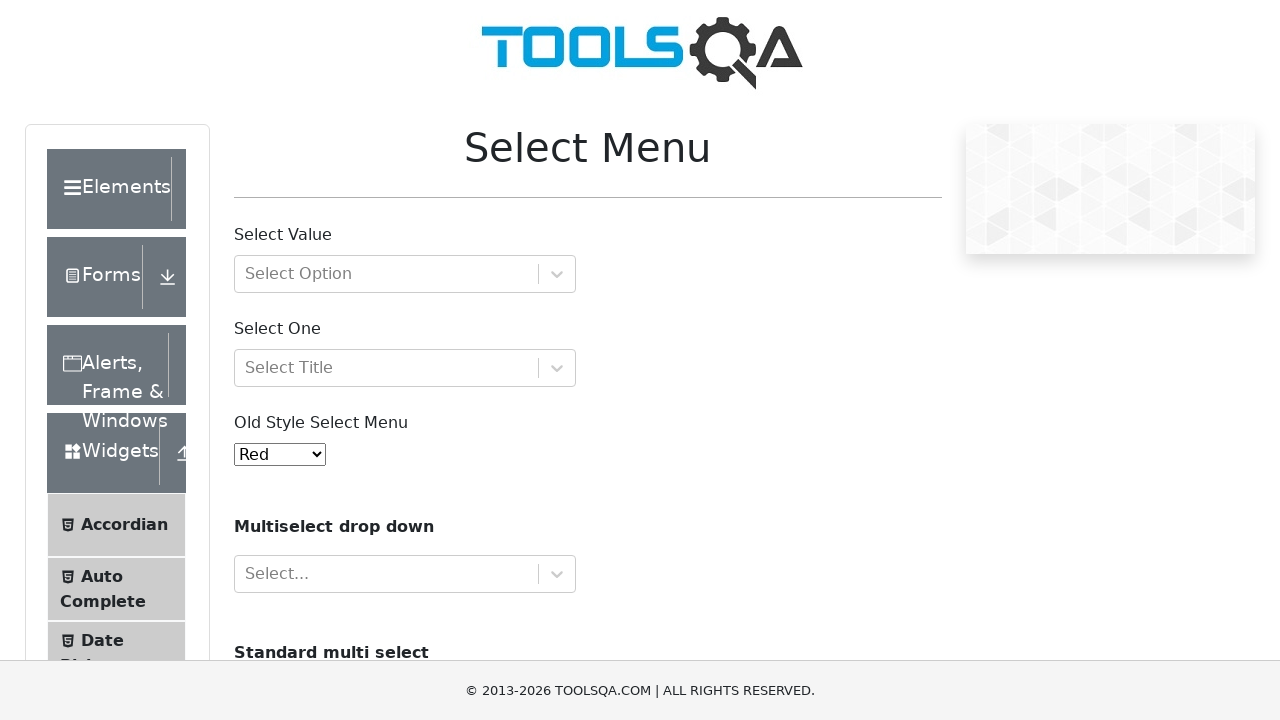

Selected option by index 5 (6th option) from dropdown on #oldSelectMenu
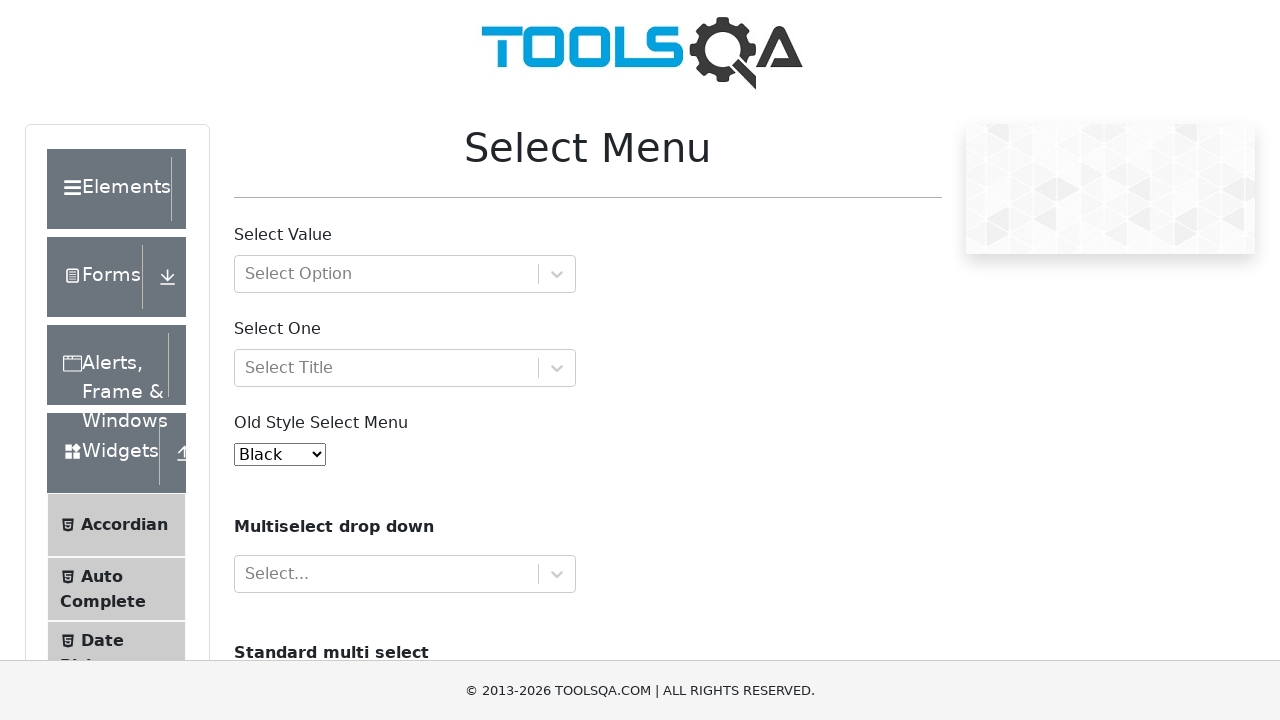

Selected 'Voilet' option by visible text from dropdown on #oldSelectMenu
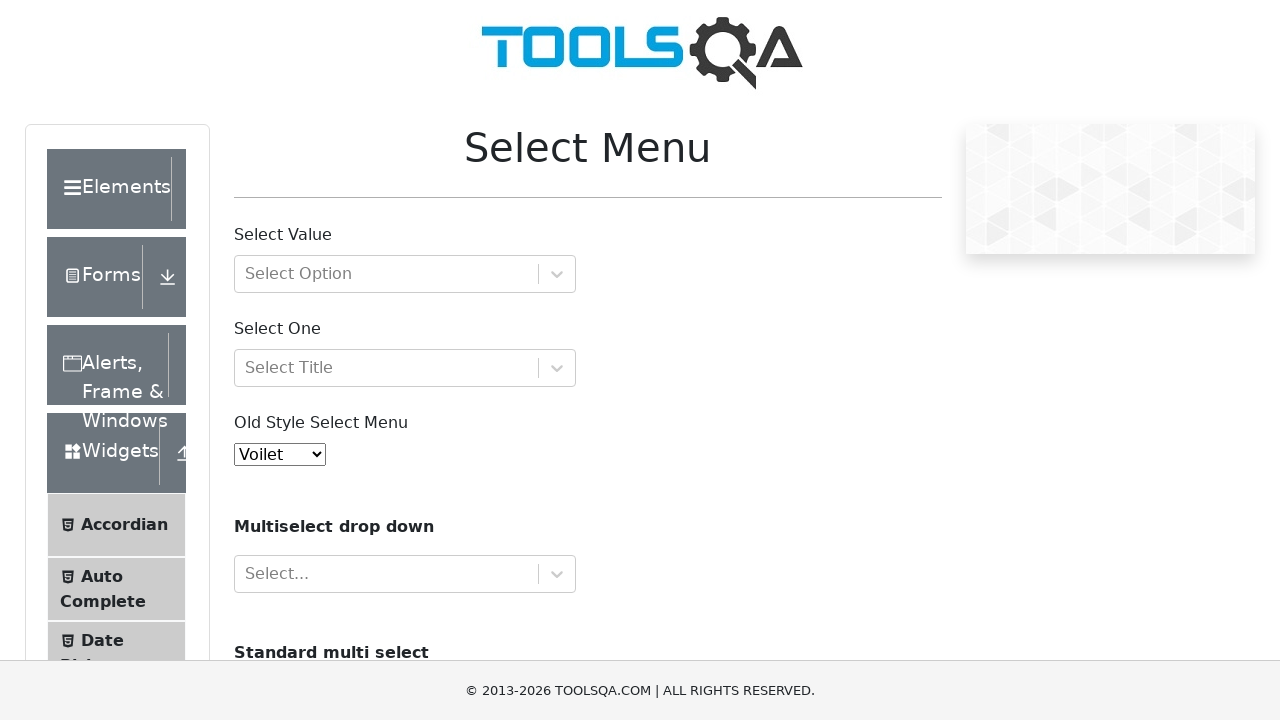

Selected option by value '6' from dropdown on #oldSelectMenu
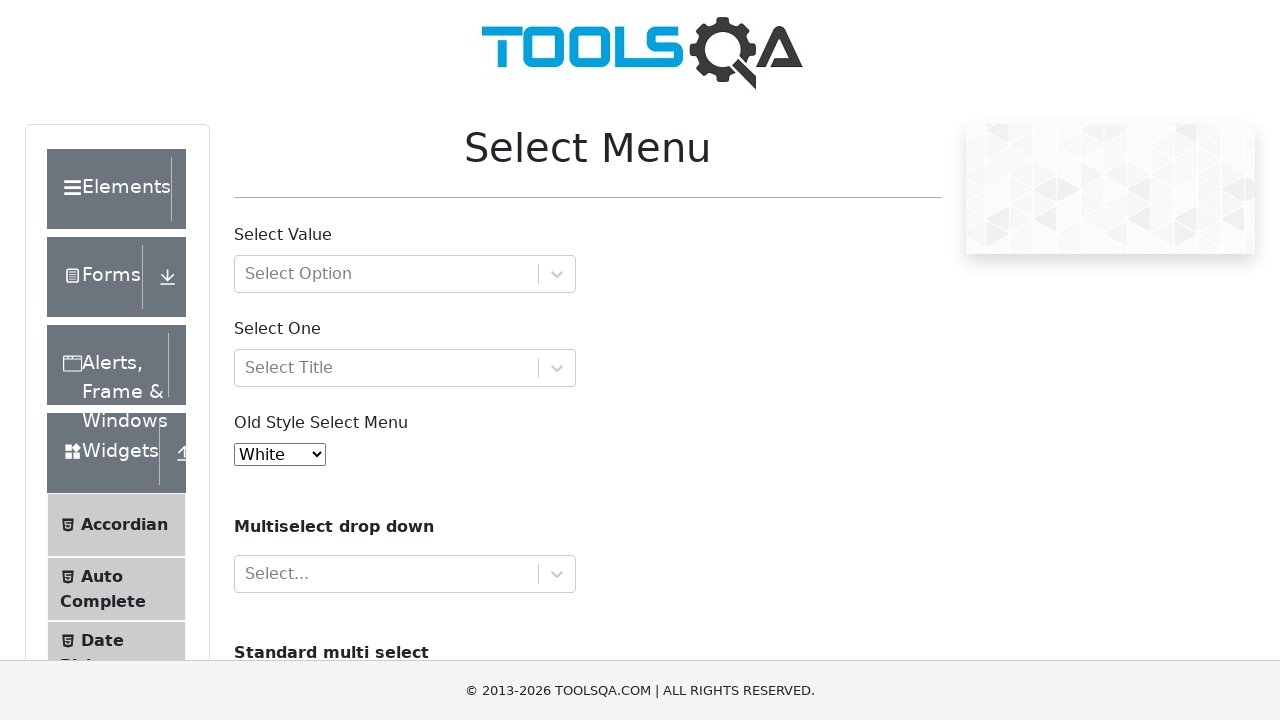

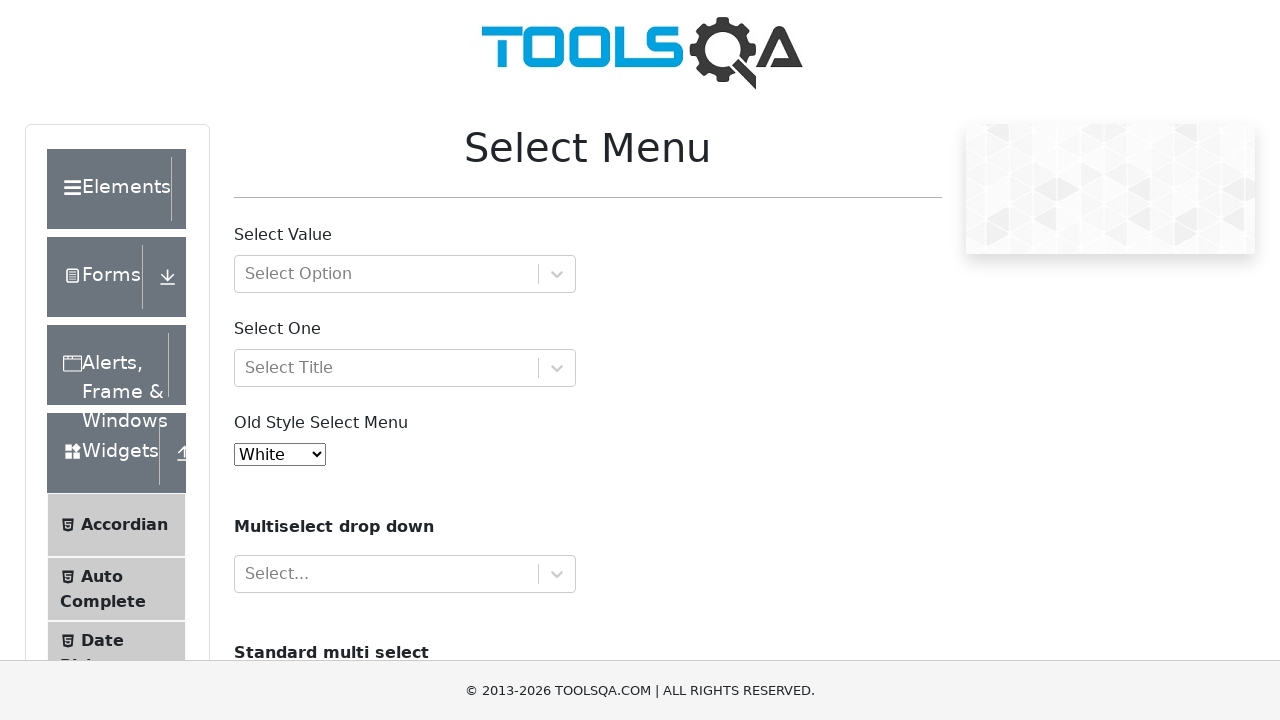